Navigates to the Nandhana Restaurants website and waits for the page to load.

Starting URL: https://nandhanarestaurants.com/

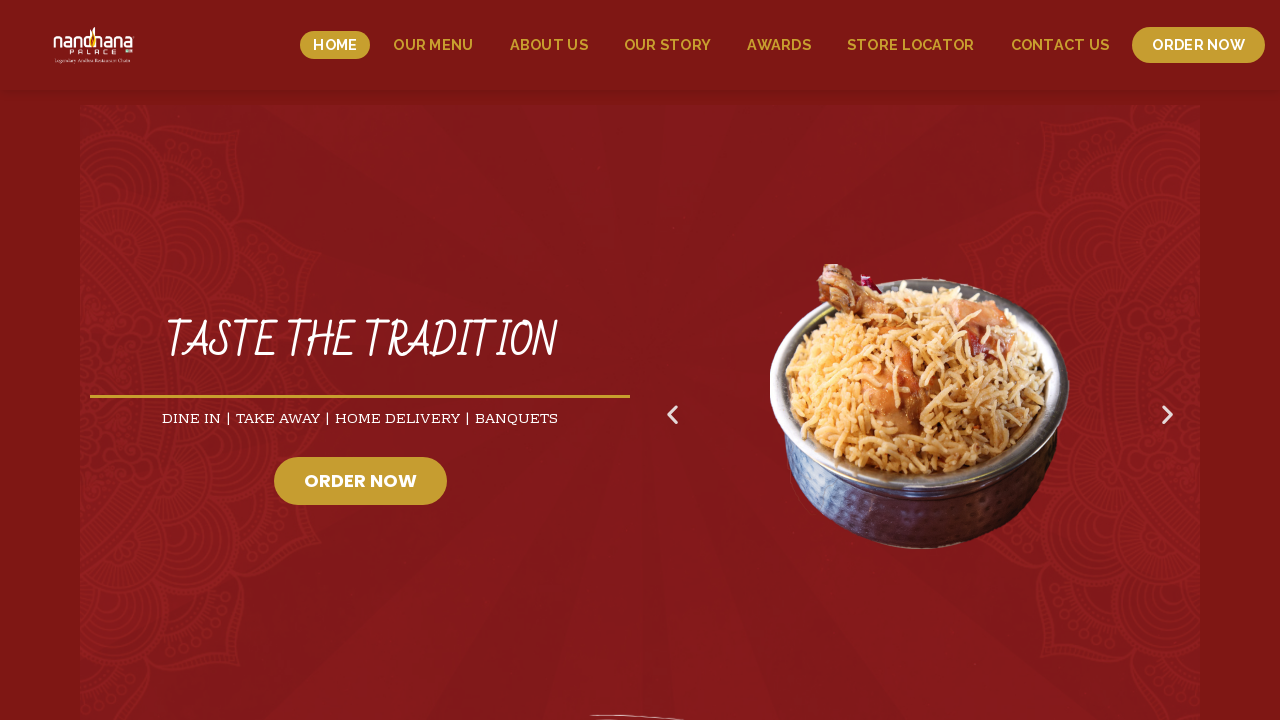

Navigated to Nandhana Restaurants website
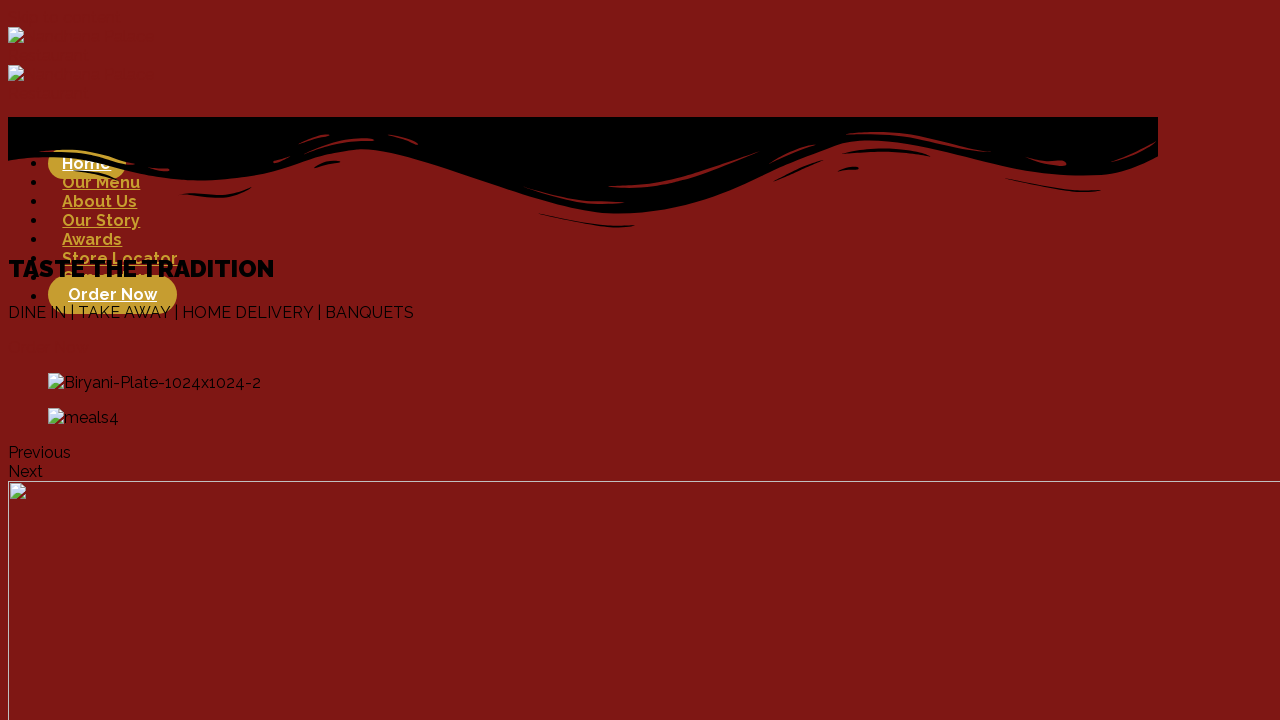

Page DOM content loaded
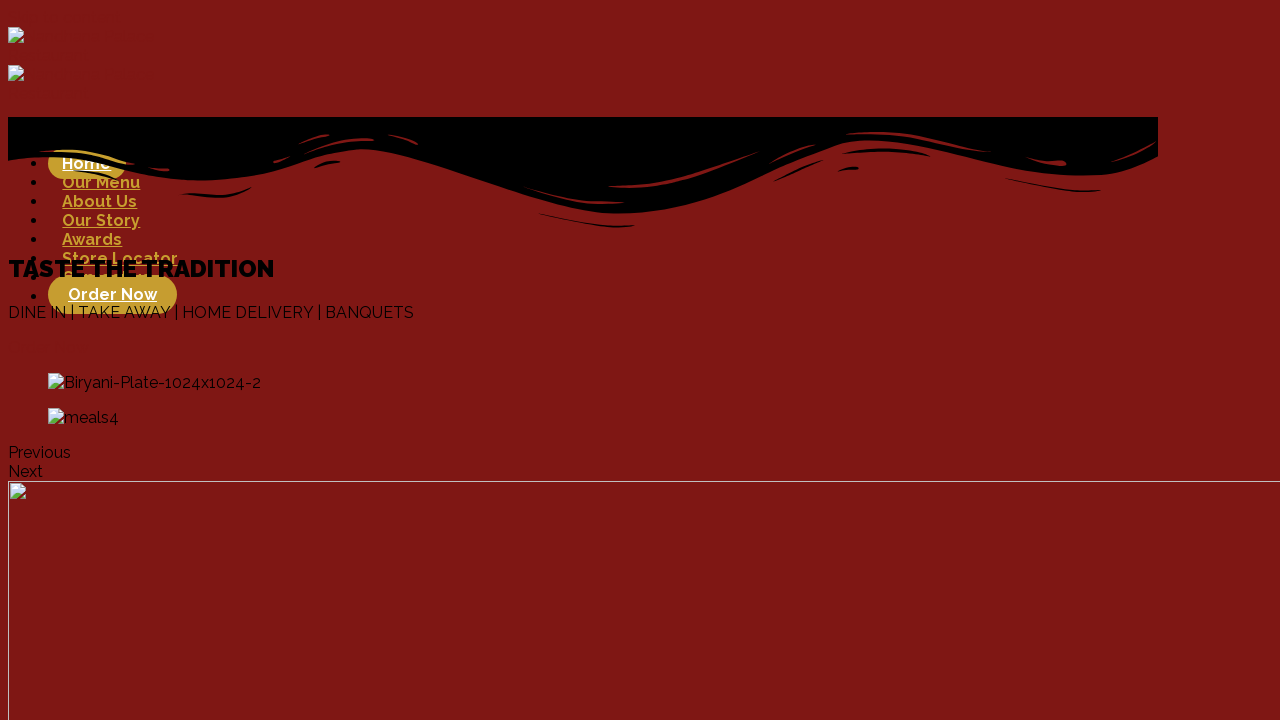

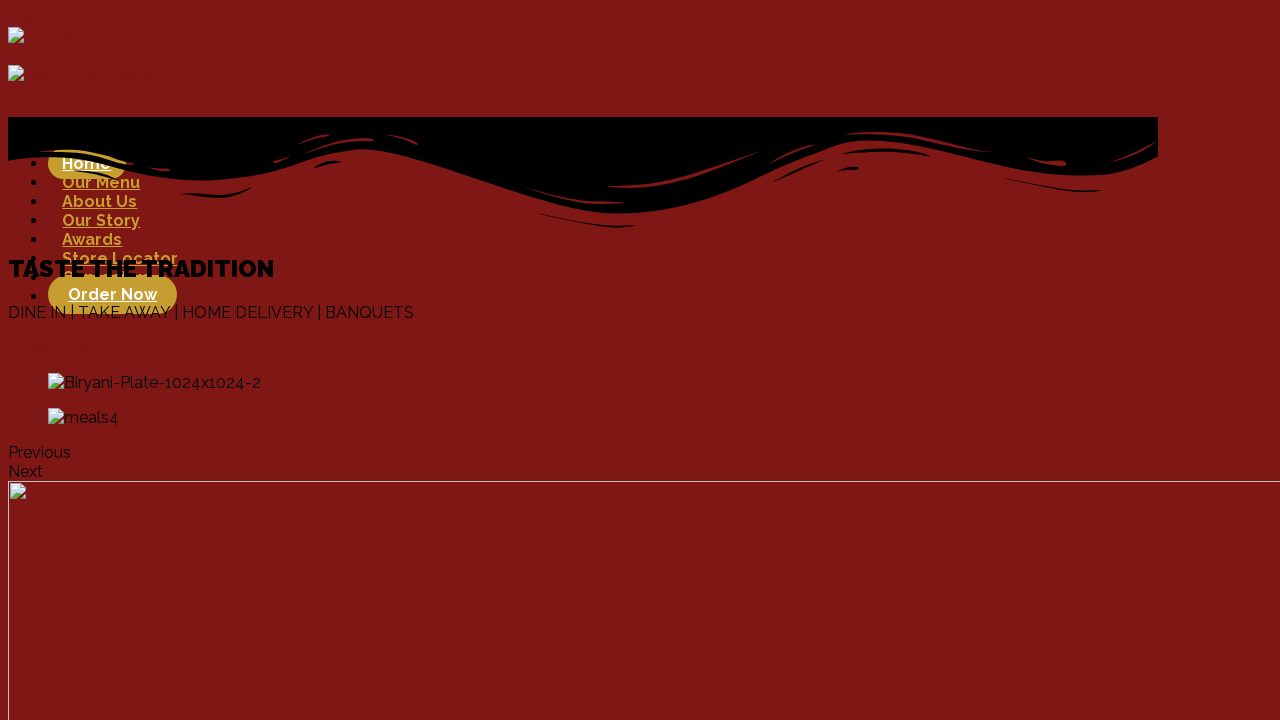